Navigates to YouTube homepage and verifies the page title matches the expected value "YouTube"

Starting URL: https://www.youtube.com/

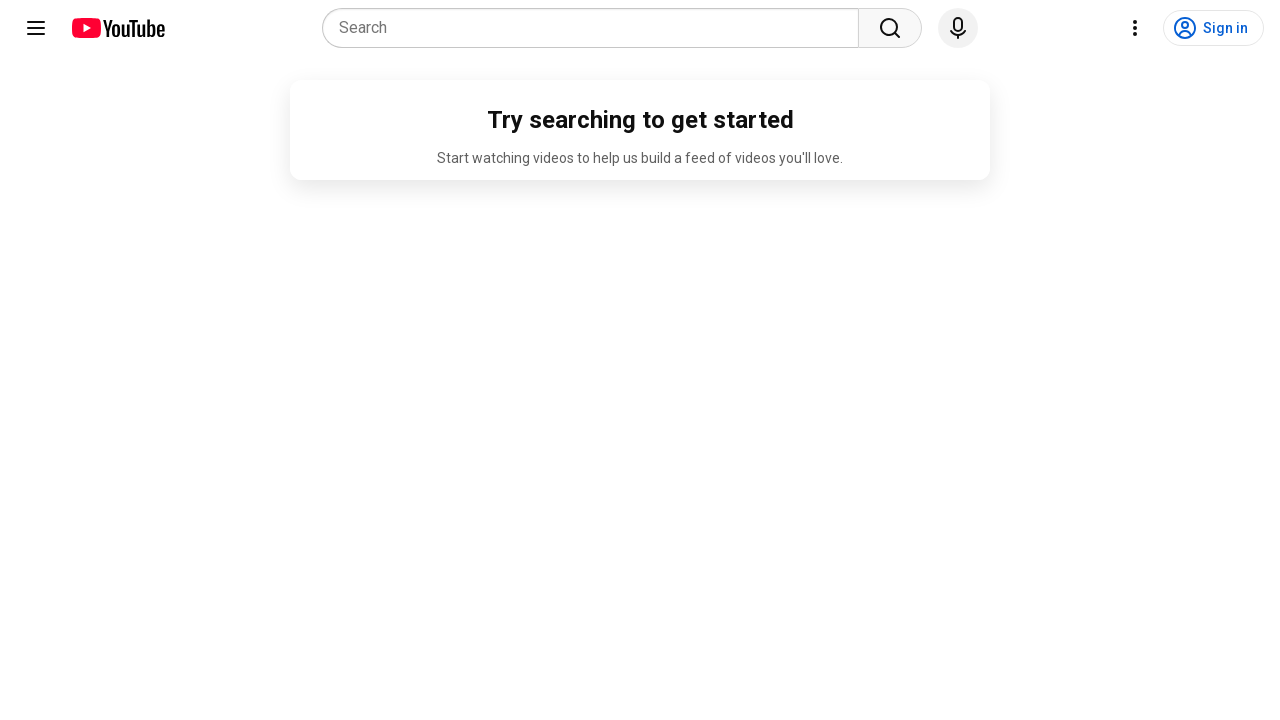

Navigated to YouTube homepage
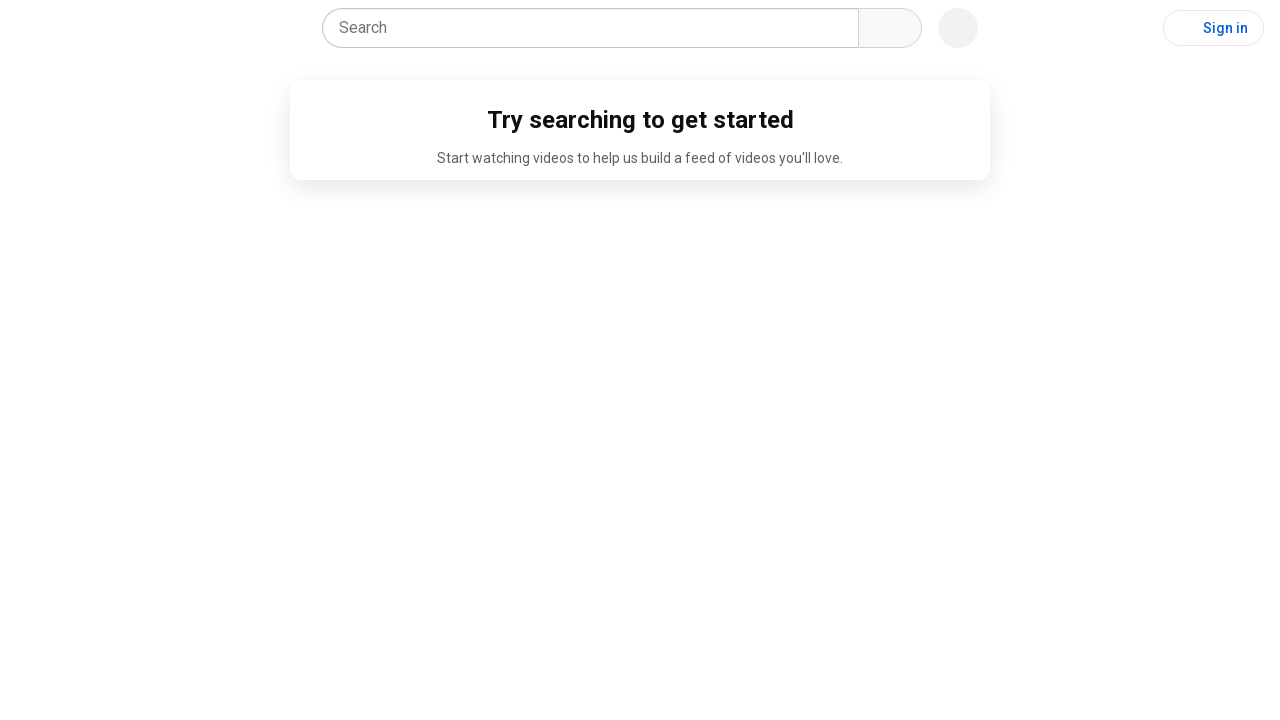

Verified page title matches 'YouTube'
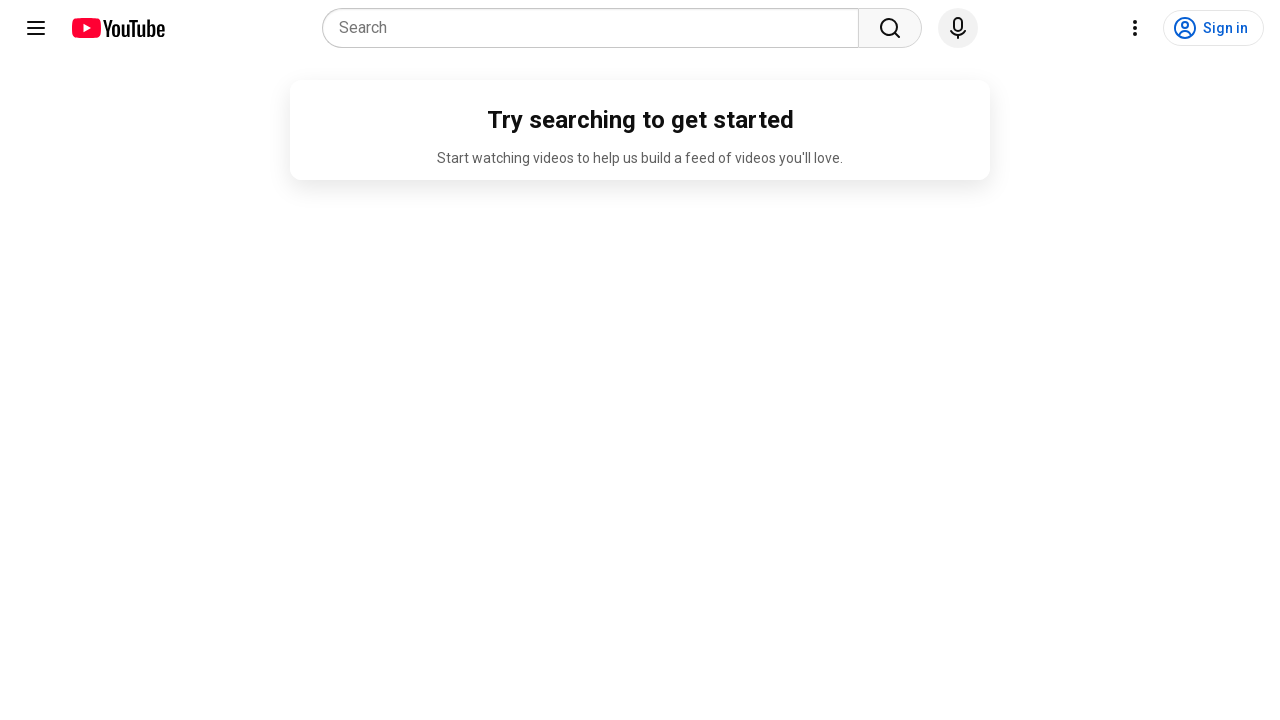

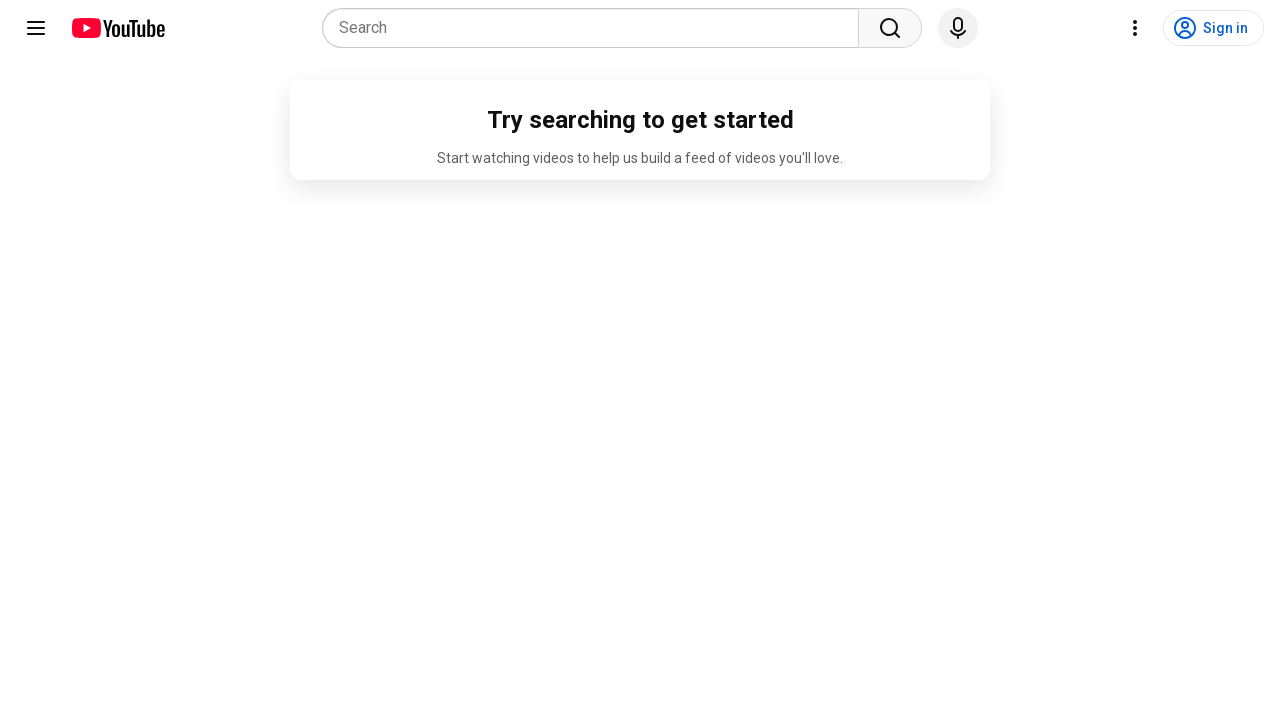